Fills out the text box form with name, email, and addresses, submits it, and verifies the output displays the entered data

Starting URL: https://demoqa.com/text-box

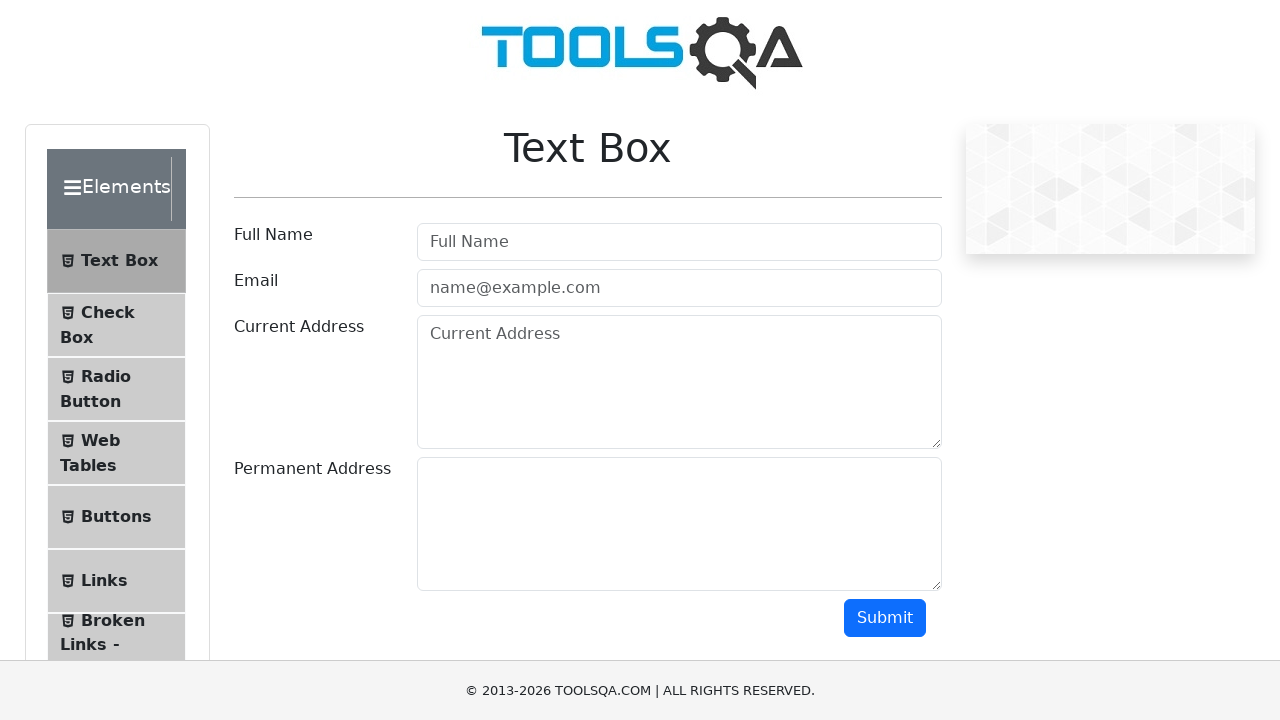

Text box form loaded and username field is visible
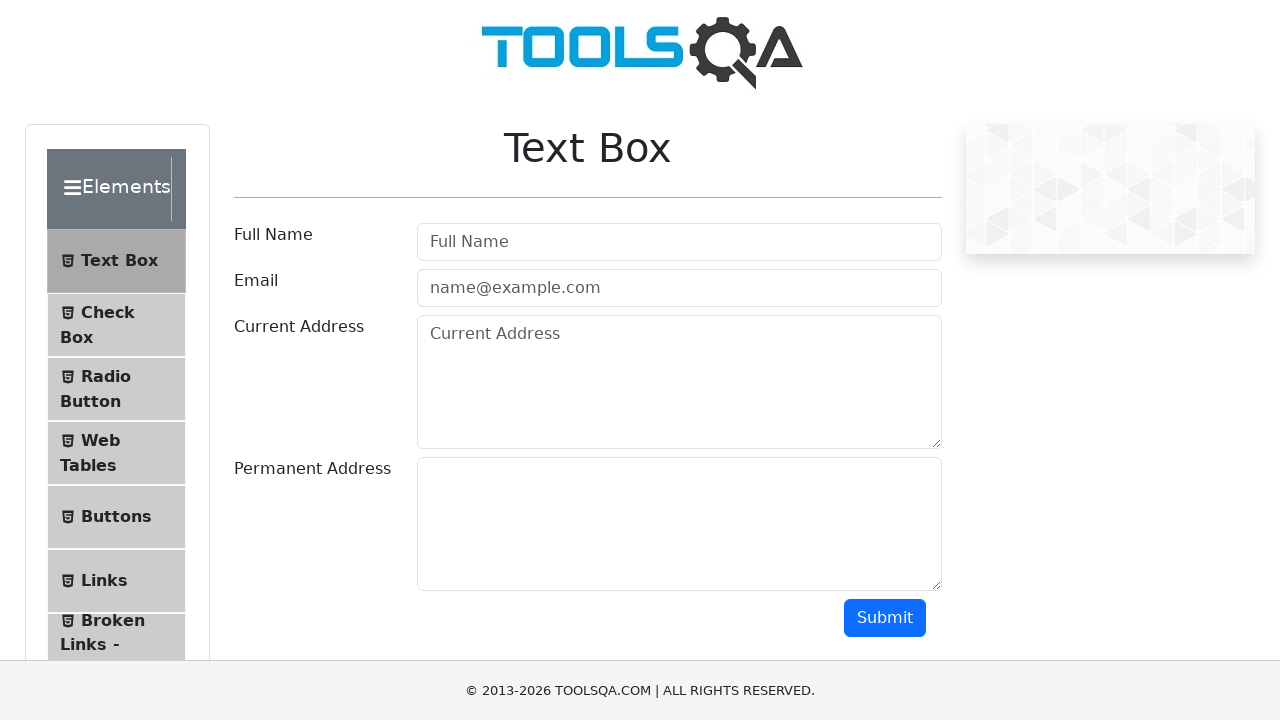

Filled username field with 'John Anderson' on #userName
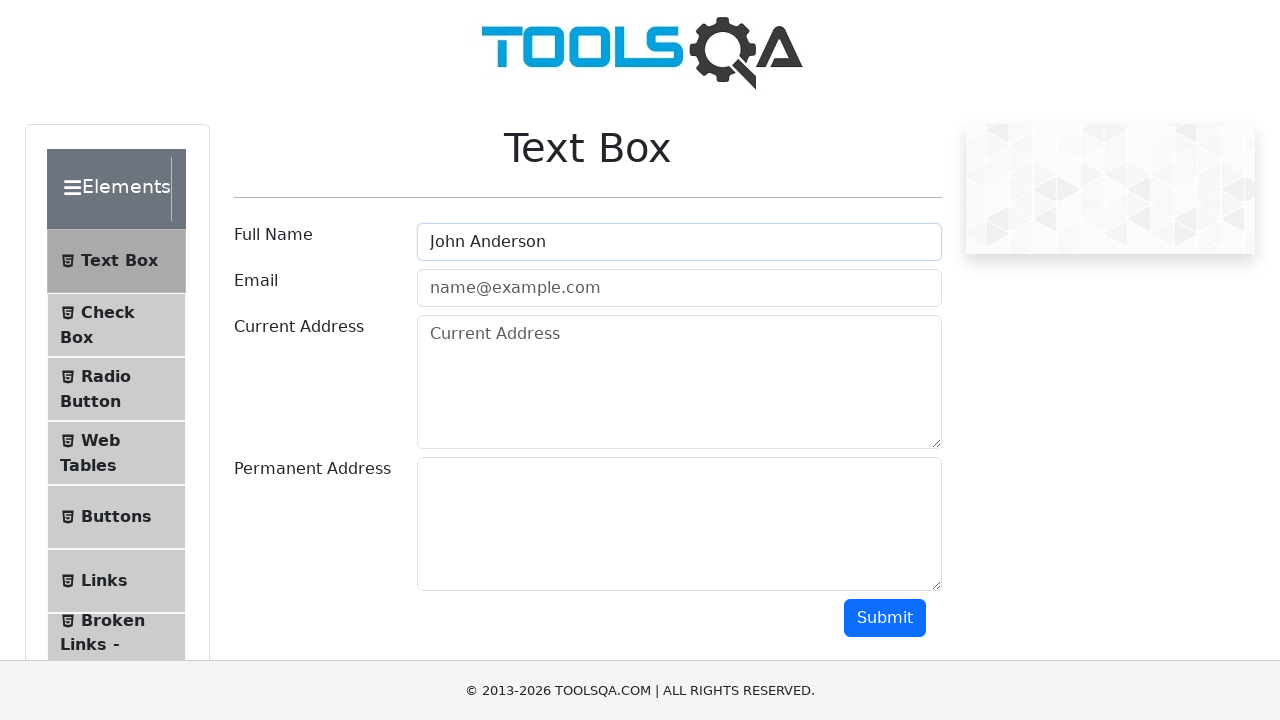

Filled email field with 'john.anderson@testmail.com' on #userEmail
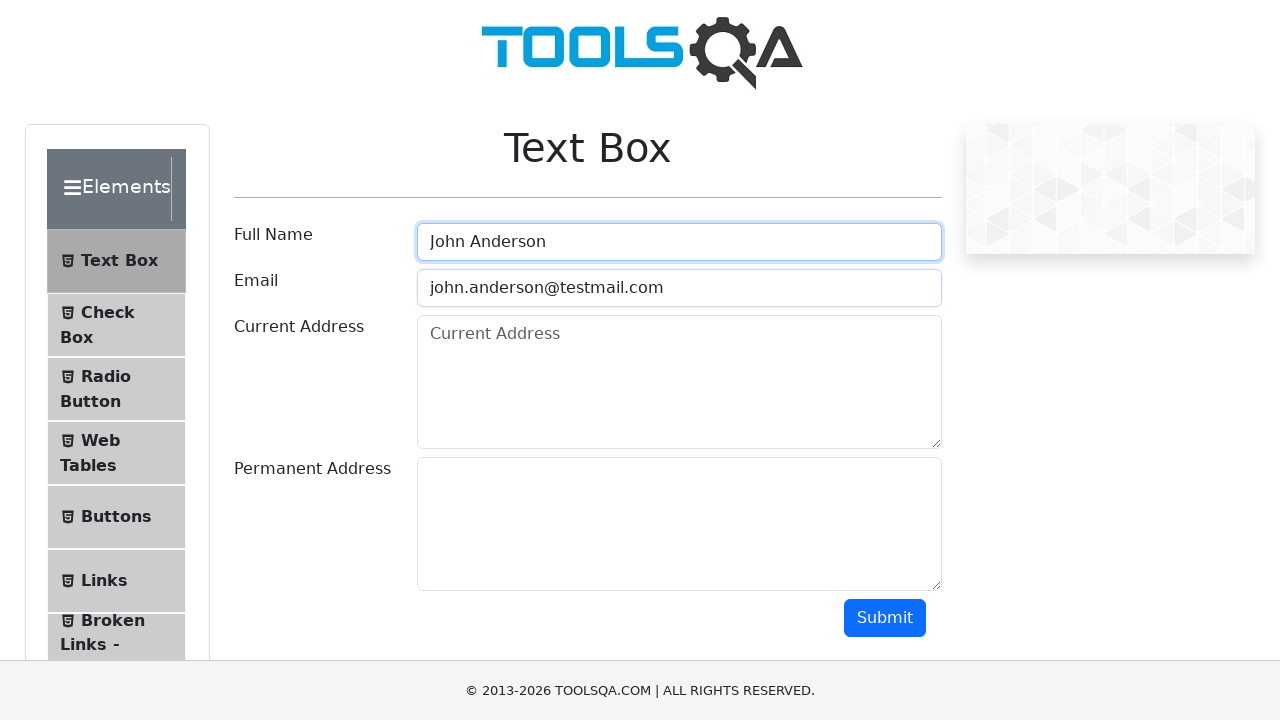

Filled current address field with '742 Evergreen Terrace, Springfield' on #currentAddress
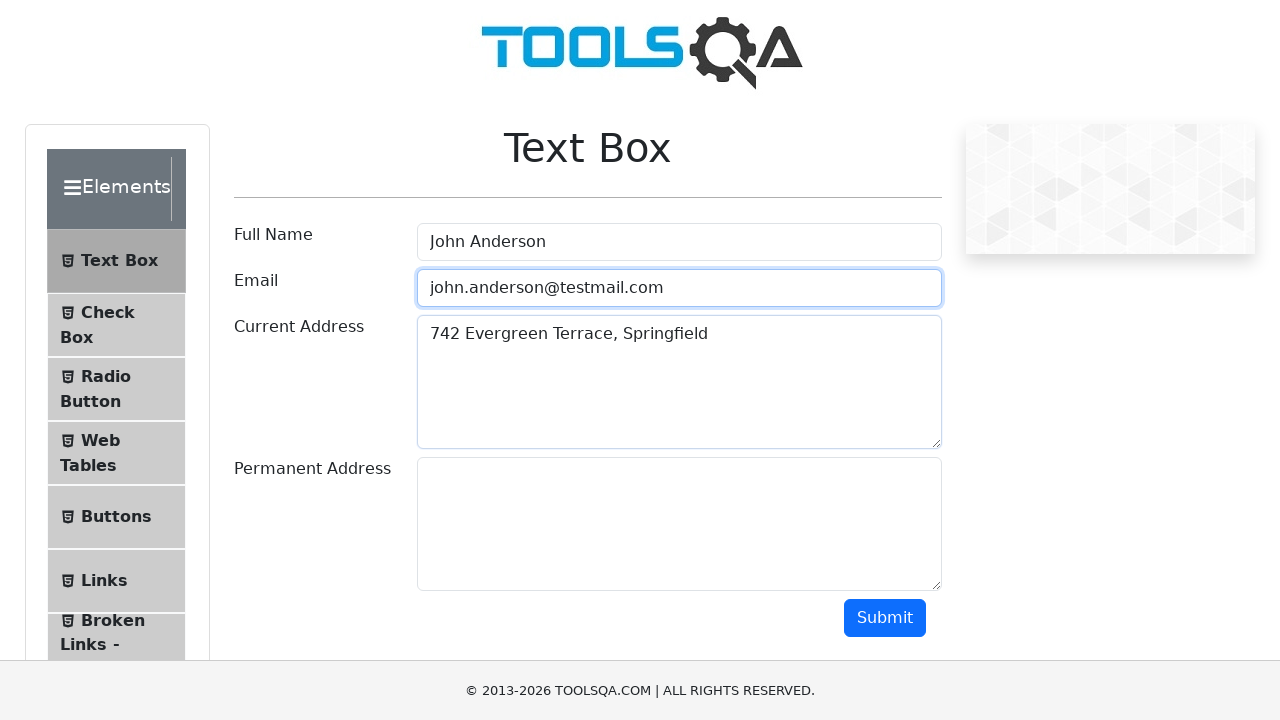

Filled permanent address field with '742 Evergreen Terrace, Springfield' on #permanentAddress
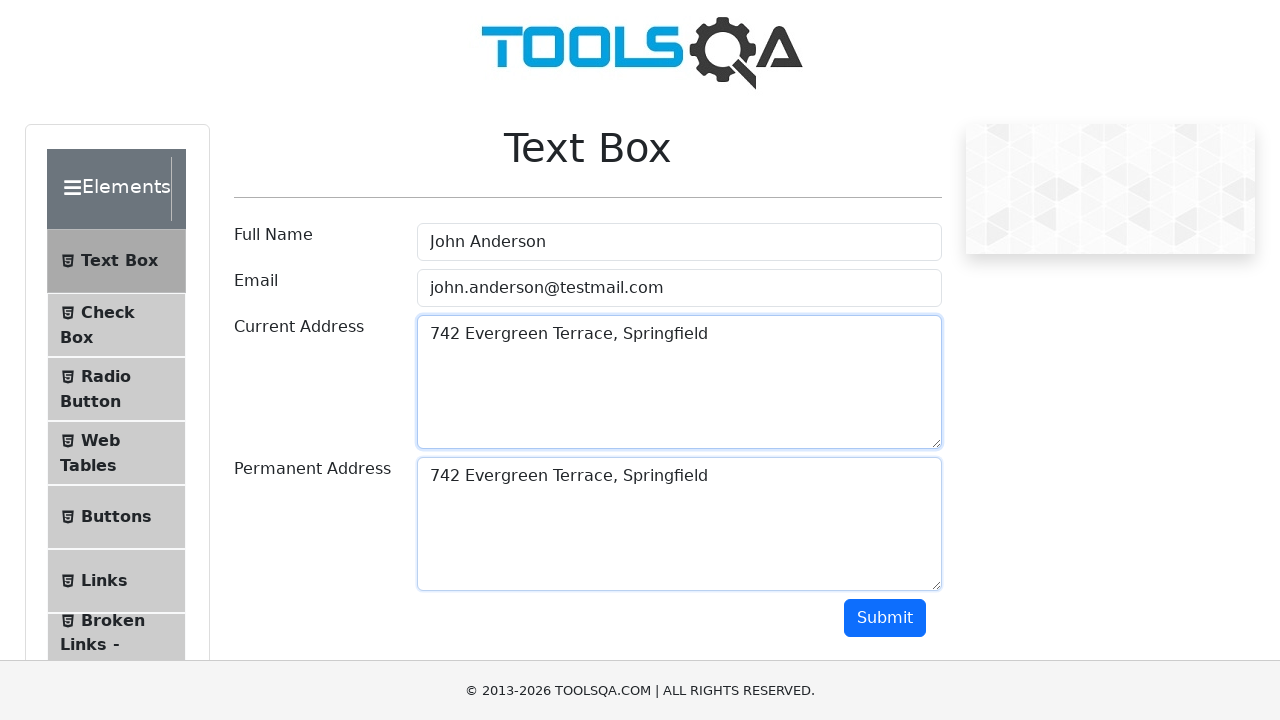

Clicked submit button to submit the form at (885, 618) on #submit
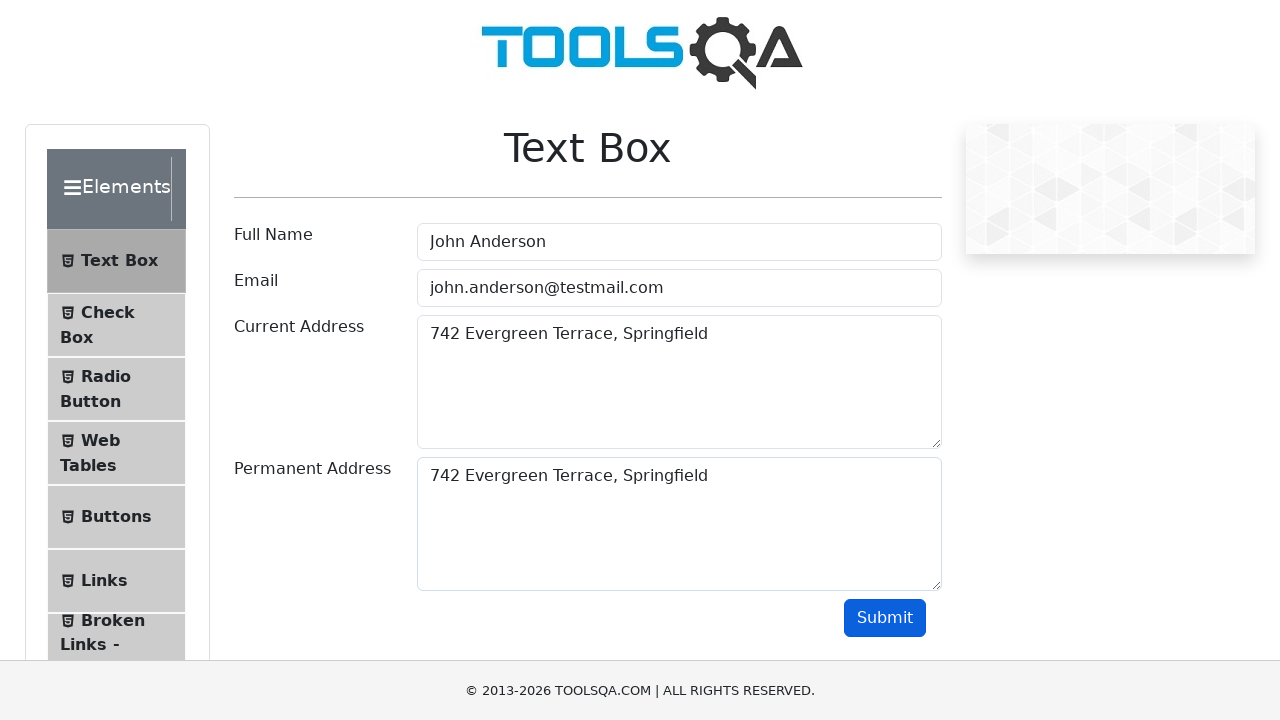

Form submission successful and output section is visible with entered data
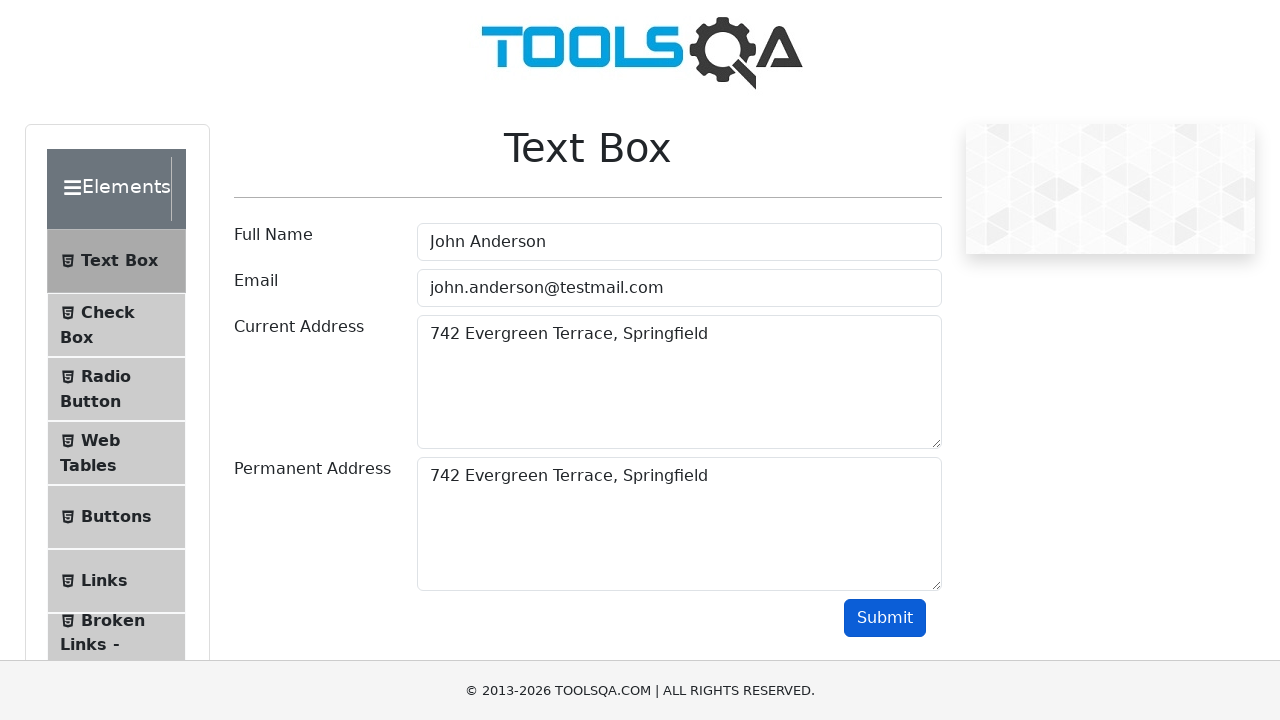

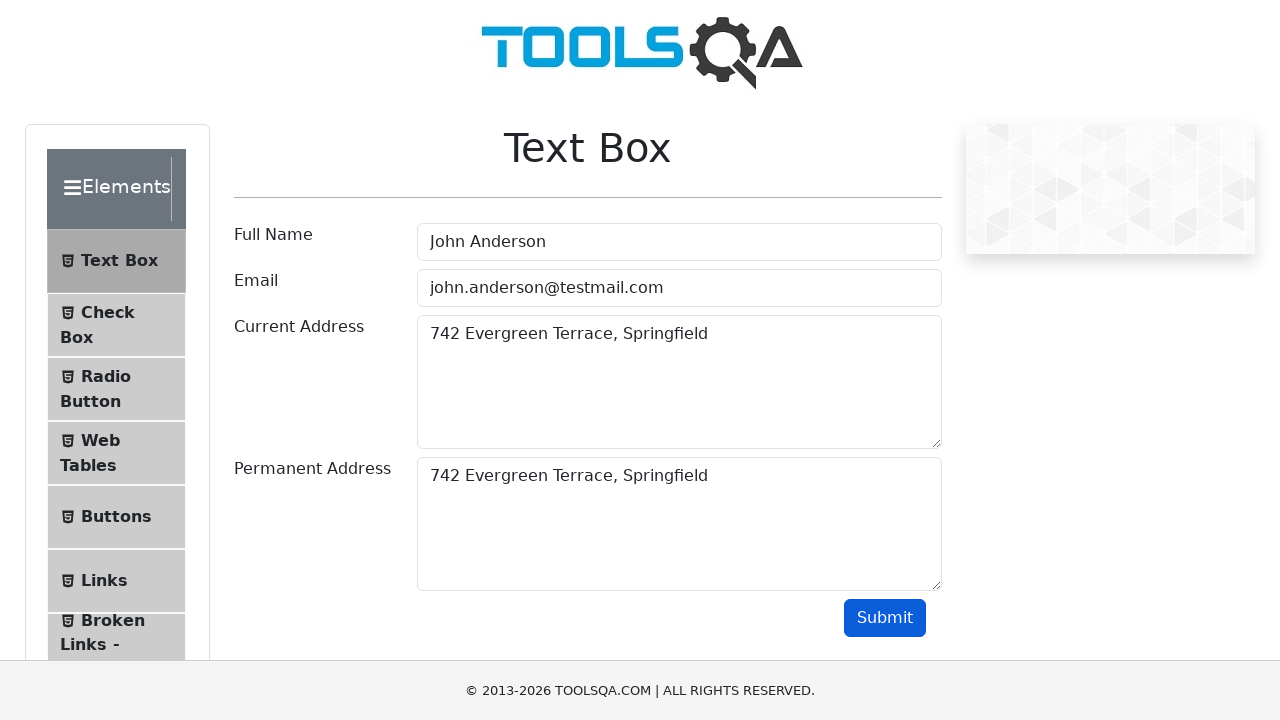